Tests page scrolling functionality by scrolling to a link element and clicking it to navigate to a new page

Starting URL: http://www.testdiary.com/training/selenium/selenium-test-page/

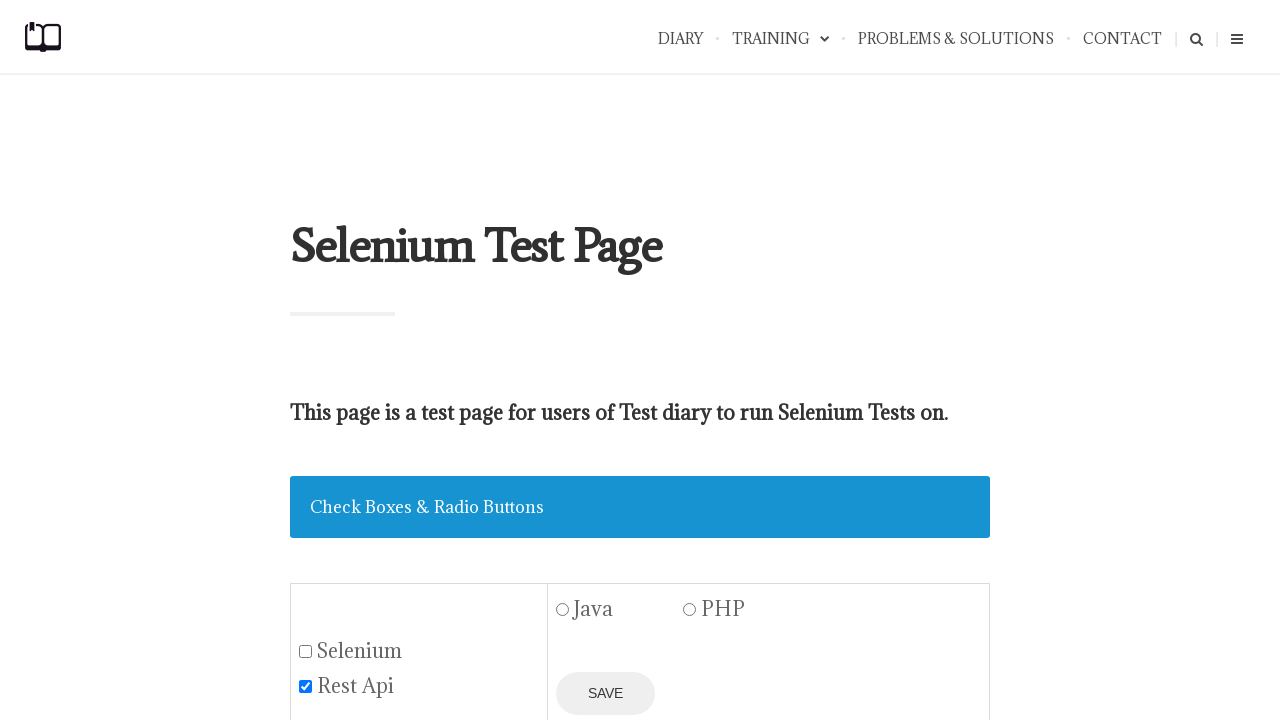

Waited for 'Open page in the same window' link to be visible
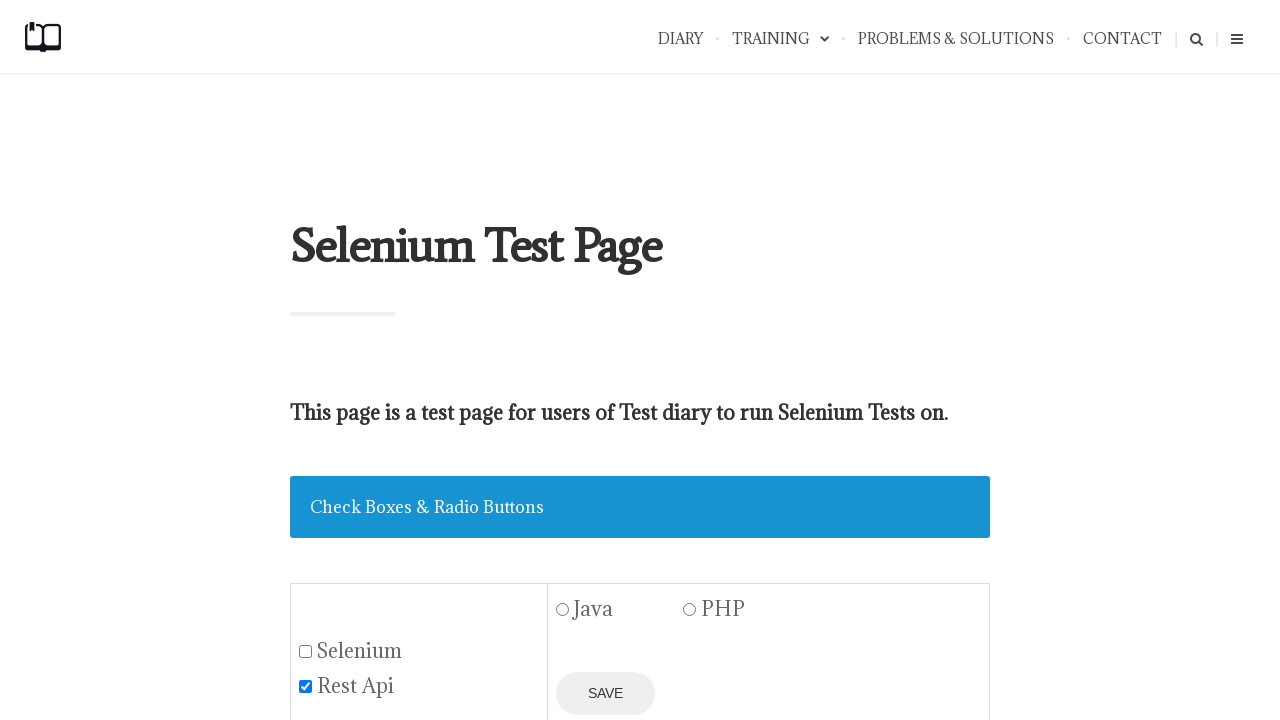

Scrolled to and clicked 'Open page in the same window' link to navigate to new page at (434, 360) on text=Open page in the same window
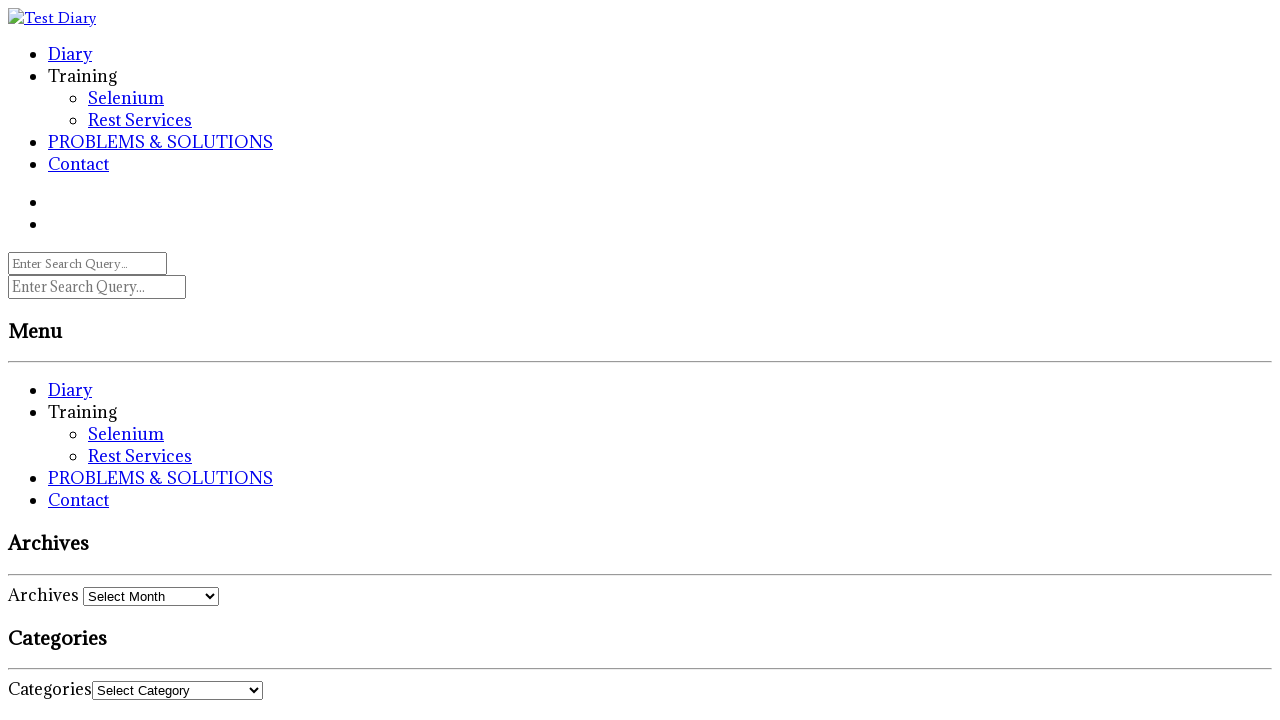

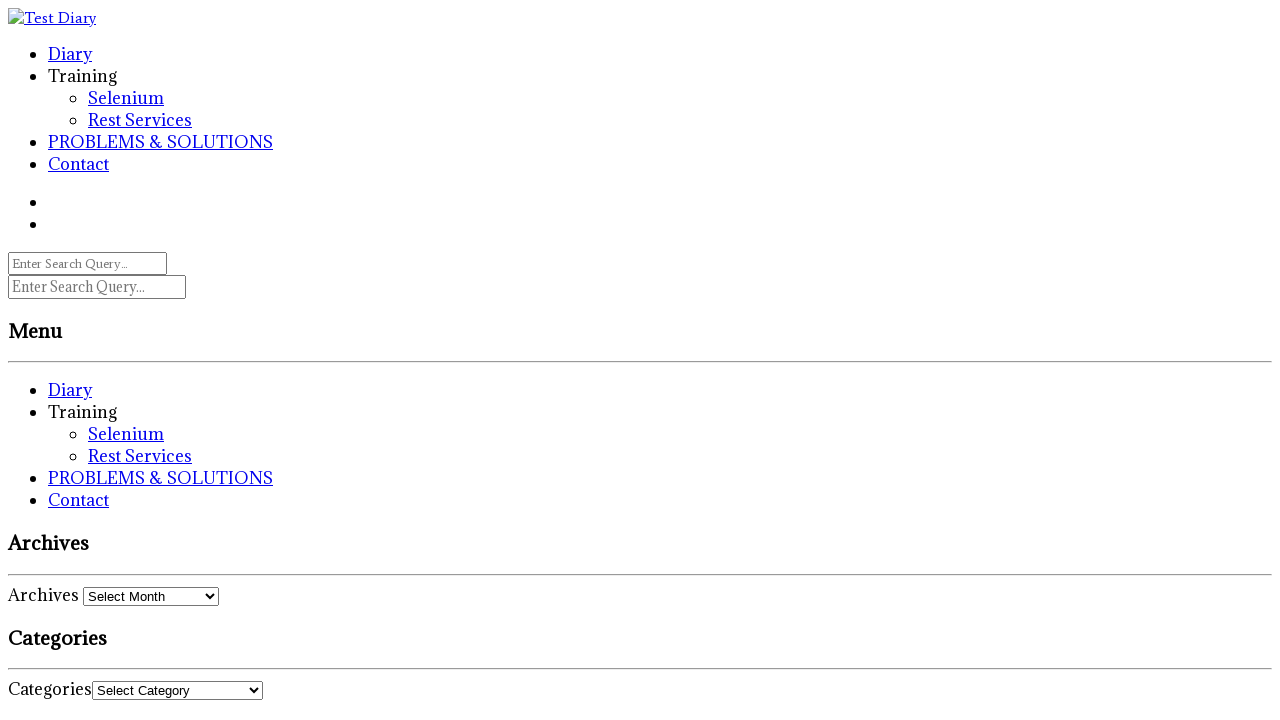